Tests horizontal scrolling functionality by scrolling the page to the right using JavaScript execution

Starting URL: https://dashboards.handmadeinteractive.com/jasonlove/

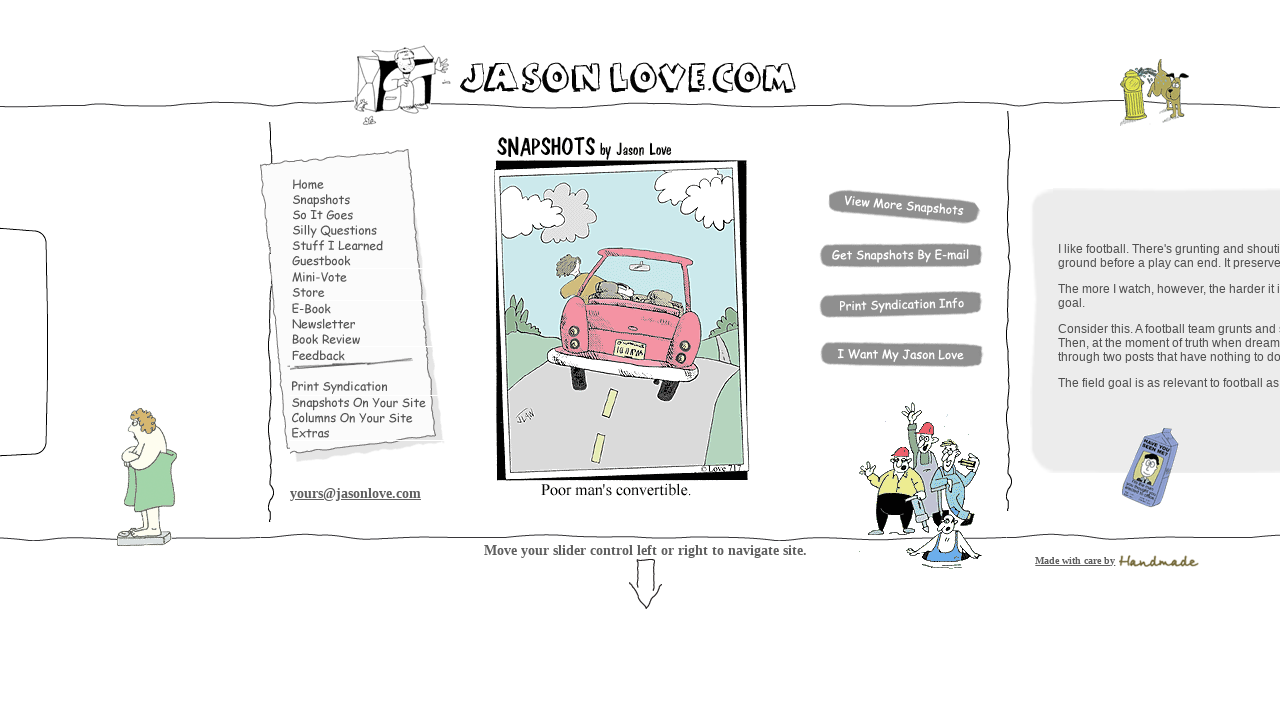

Scrolled page to the right by 1000 pixels horizontally
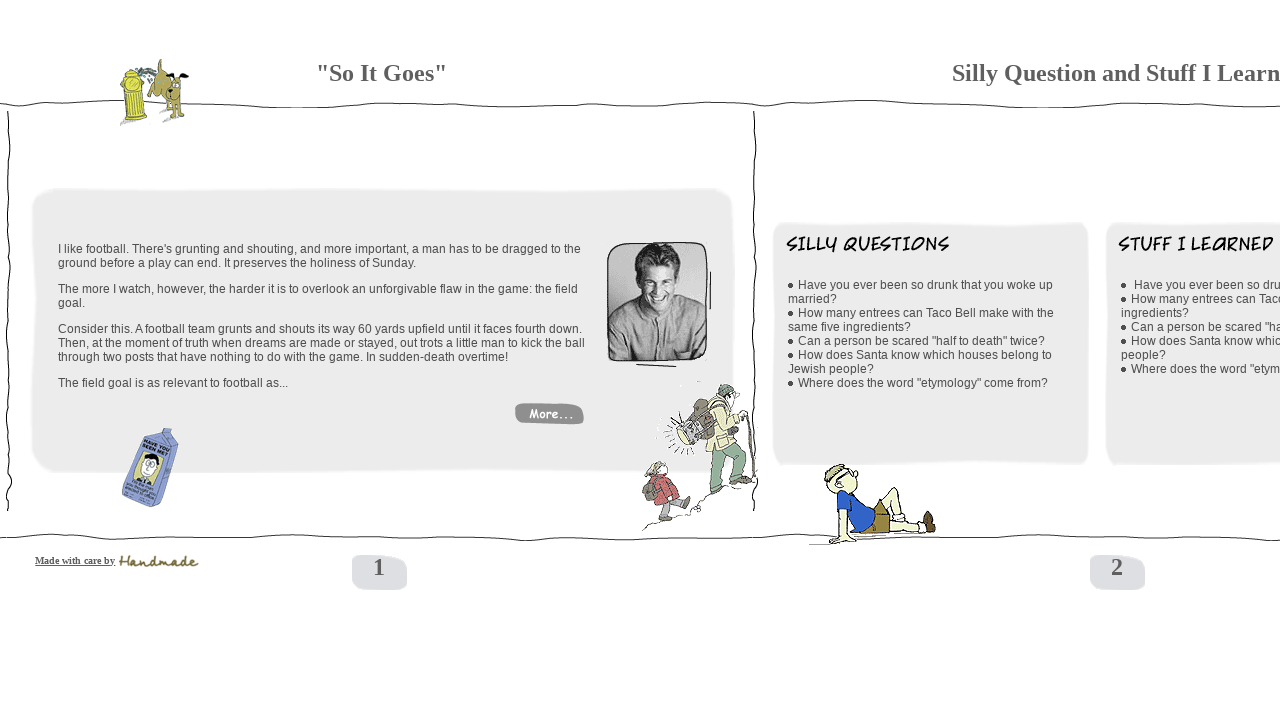

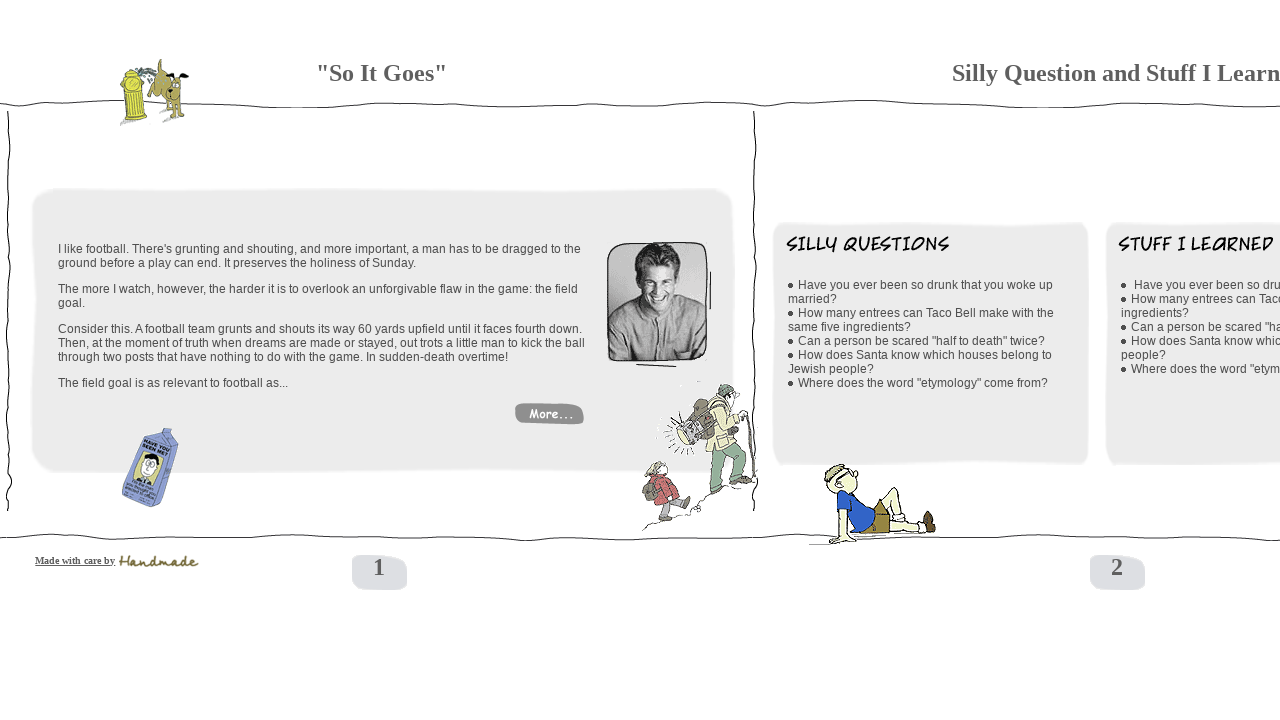